Tests Falabella store search functionality by searching for a Samsung phone and verifying product listings appear

Starting URL: https://www.falabella.com.co/falabella-co/

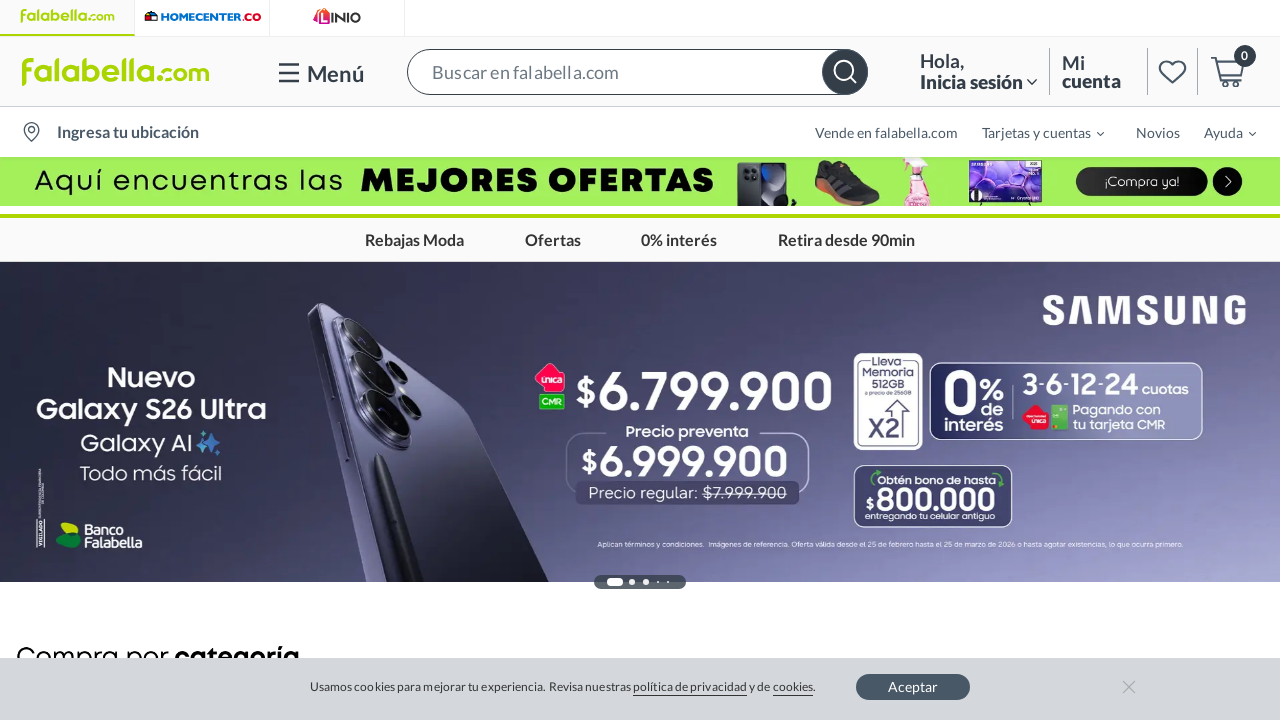

Filled search bar with 'Samsung S20' on #testId-SearchBar-Input
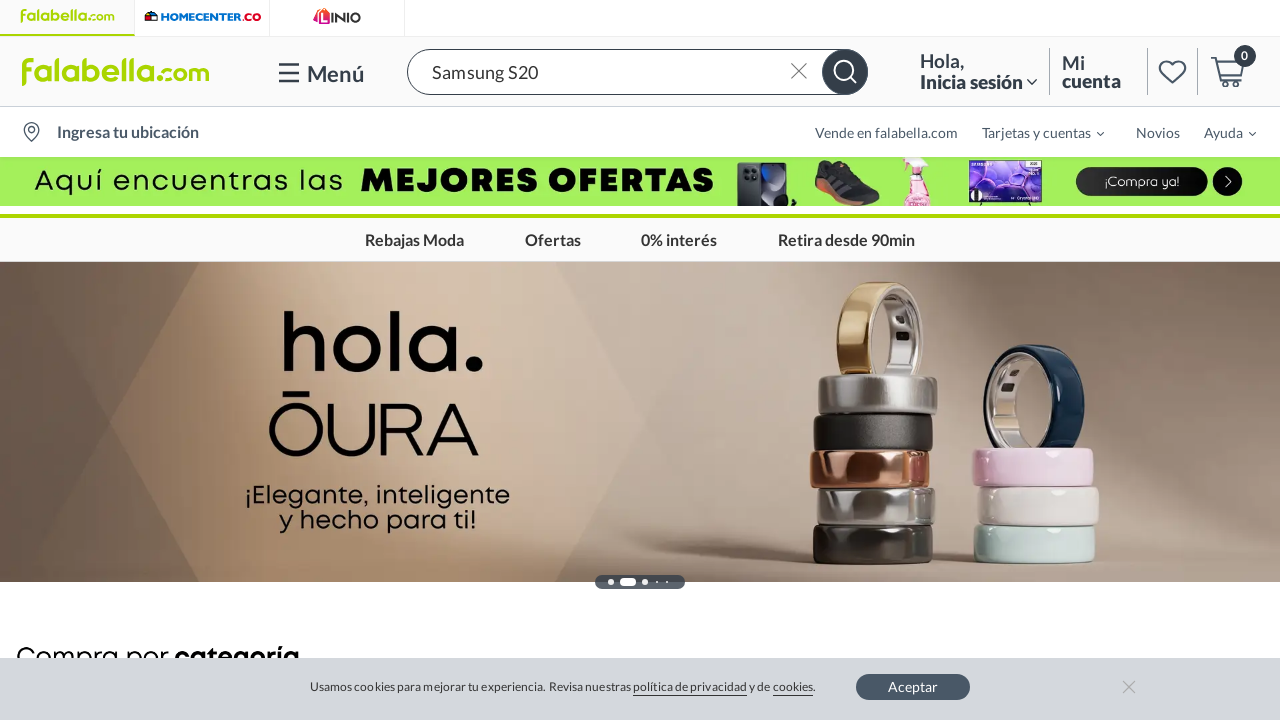

Pressed Enter to execute search
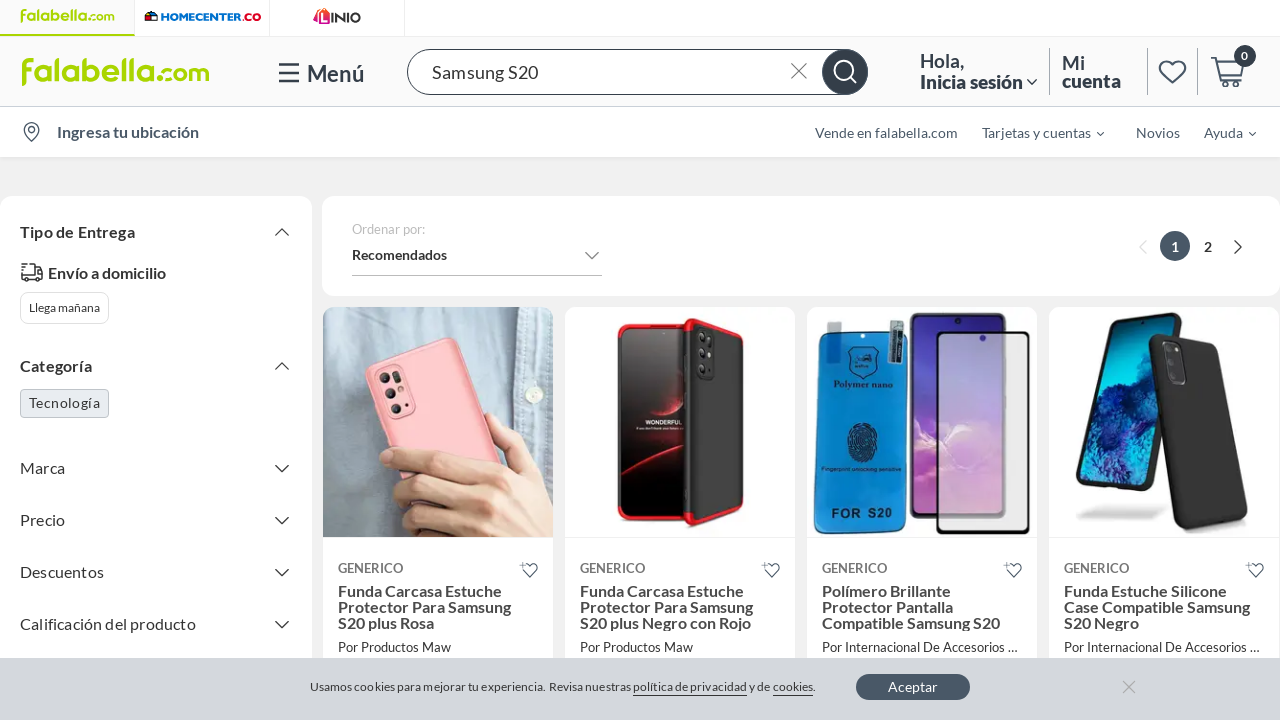

Product listings loaded with Samsung phone results
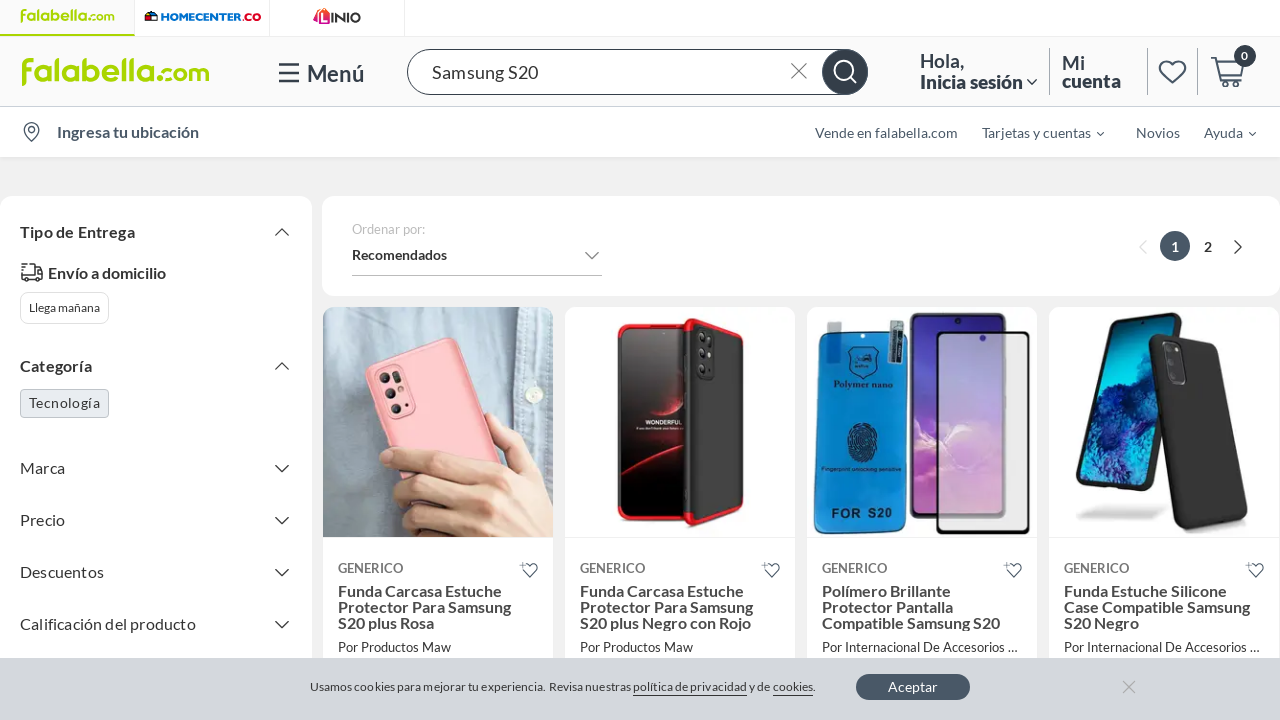

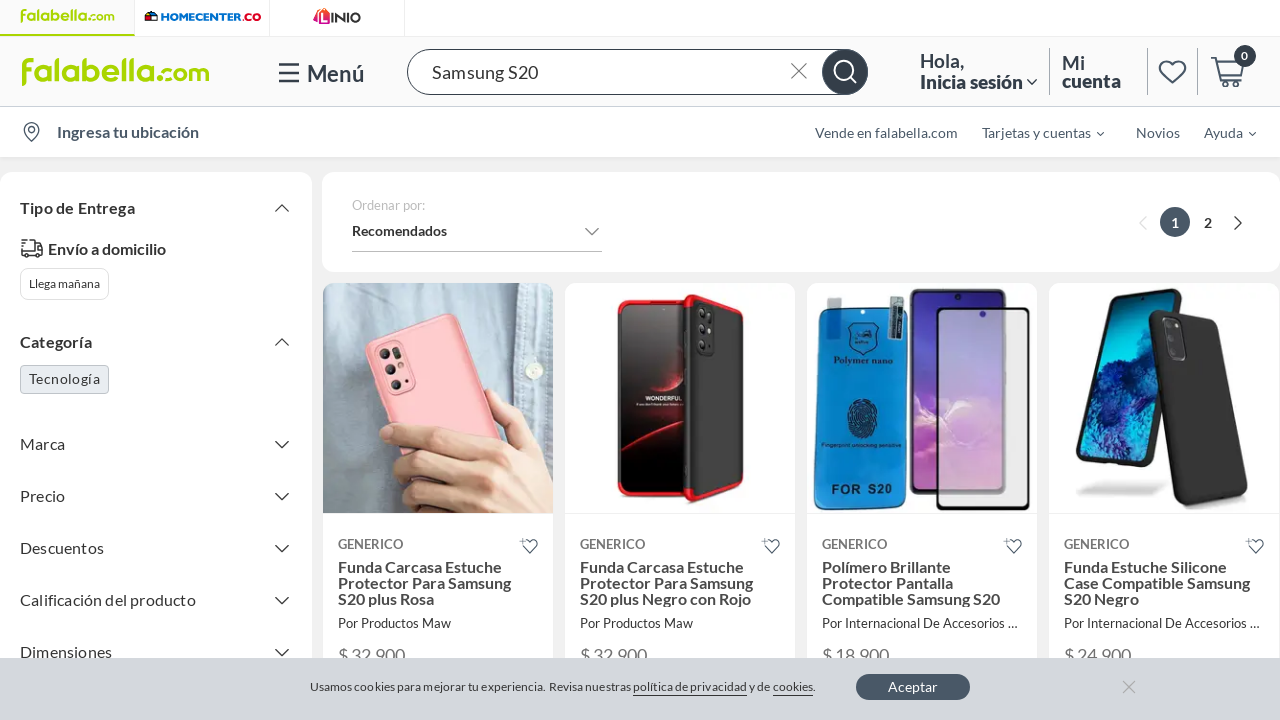